Tests autocomplete functionality by typing "uni" in a search box, selecting "United Kingdom" from the suggestions dropdown, submitting the form, and verifying the result.

Starting URL: https://testcenter.techproeducation.com/index.php?page=autocomplete

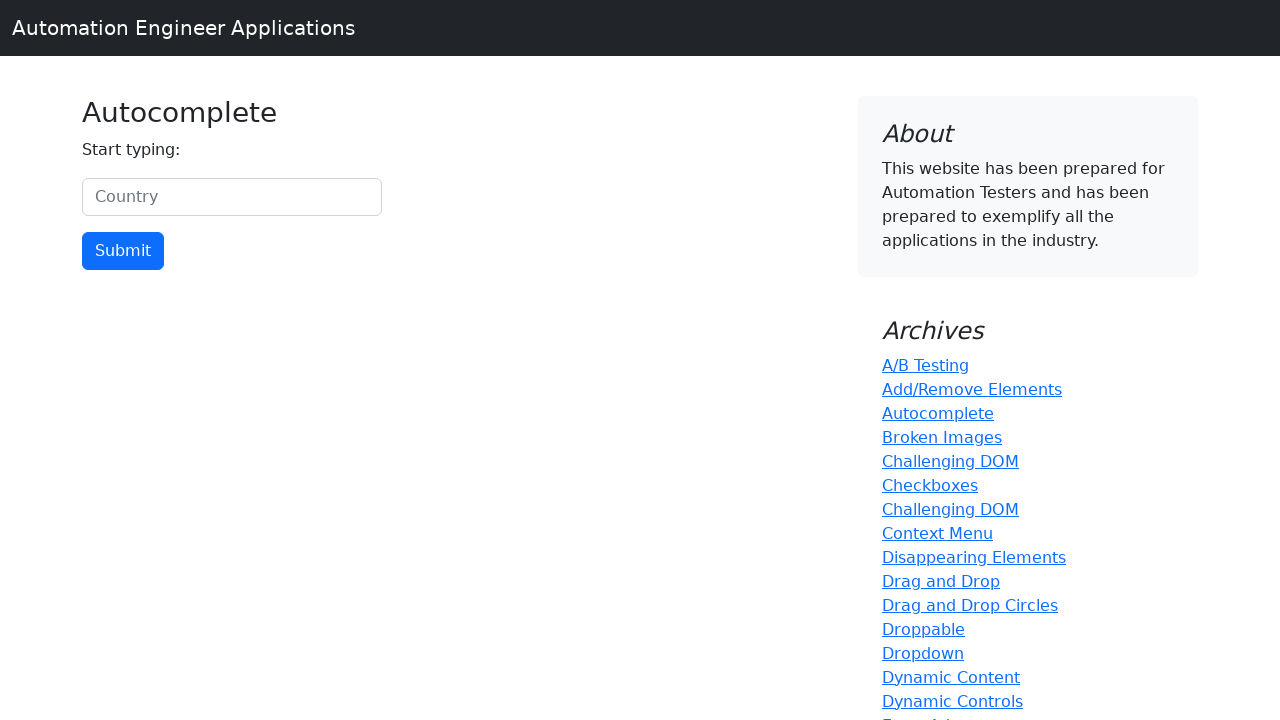

Typed 'uni' in the country autocomplete search box on #myCountry
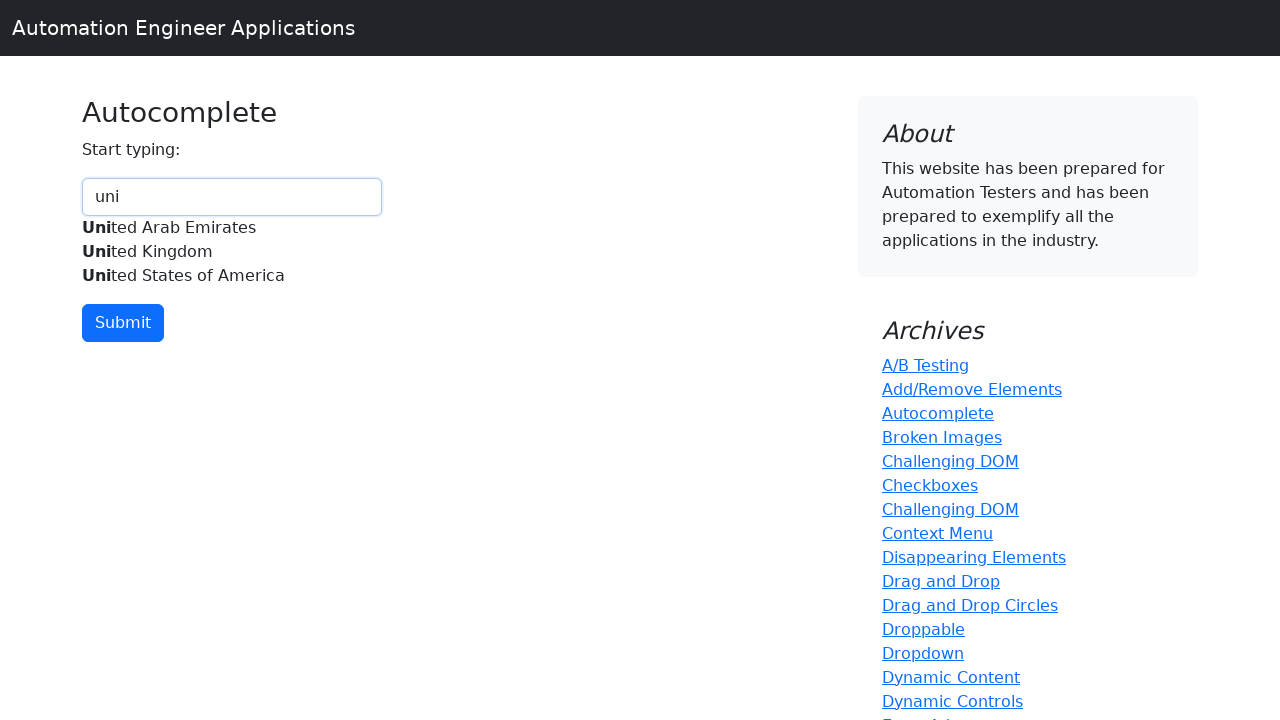

Autocomplete suggestions dropdown appeared
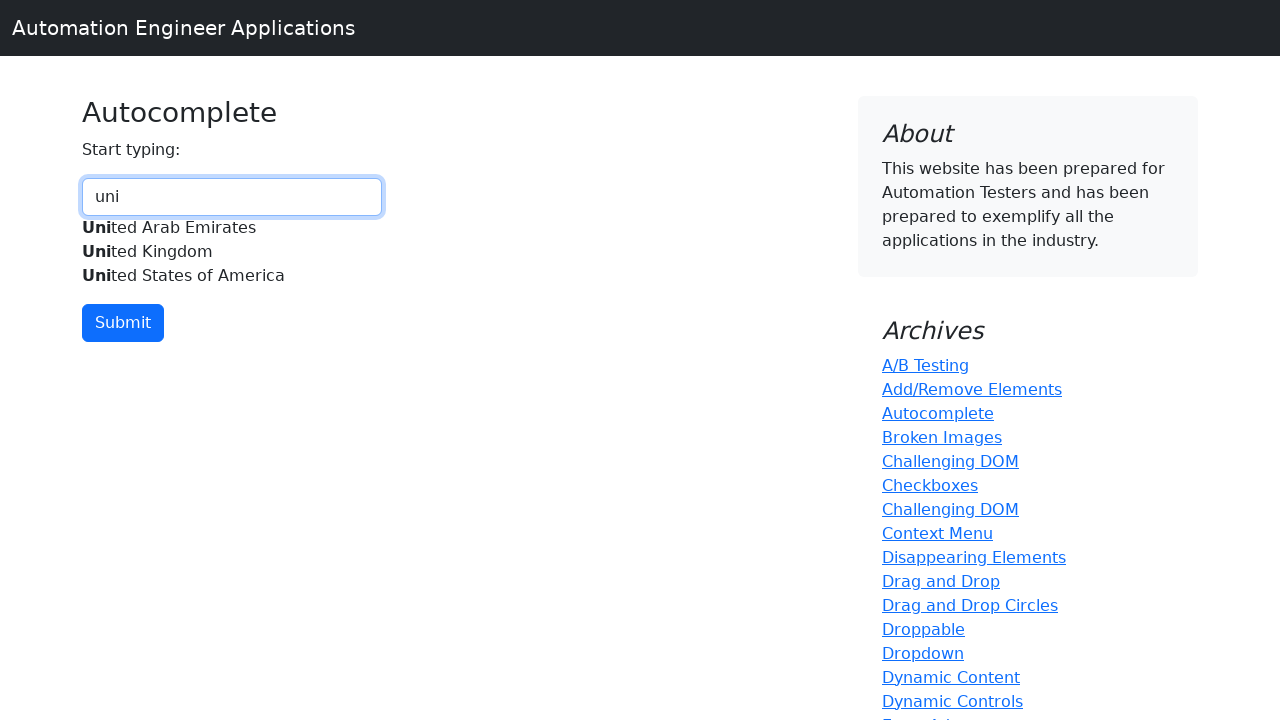

Selected 'United Kingdom' from the autocomplete suggestions at (232, 252) on div[id='myCountryautocomplete-list'] div:has-text('United Kingdom')
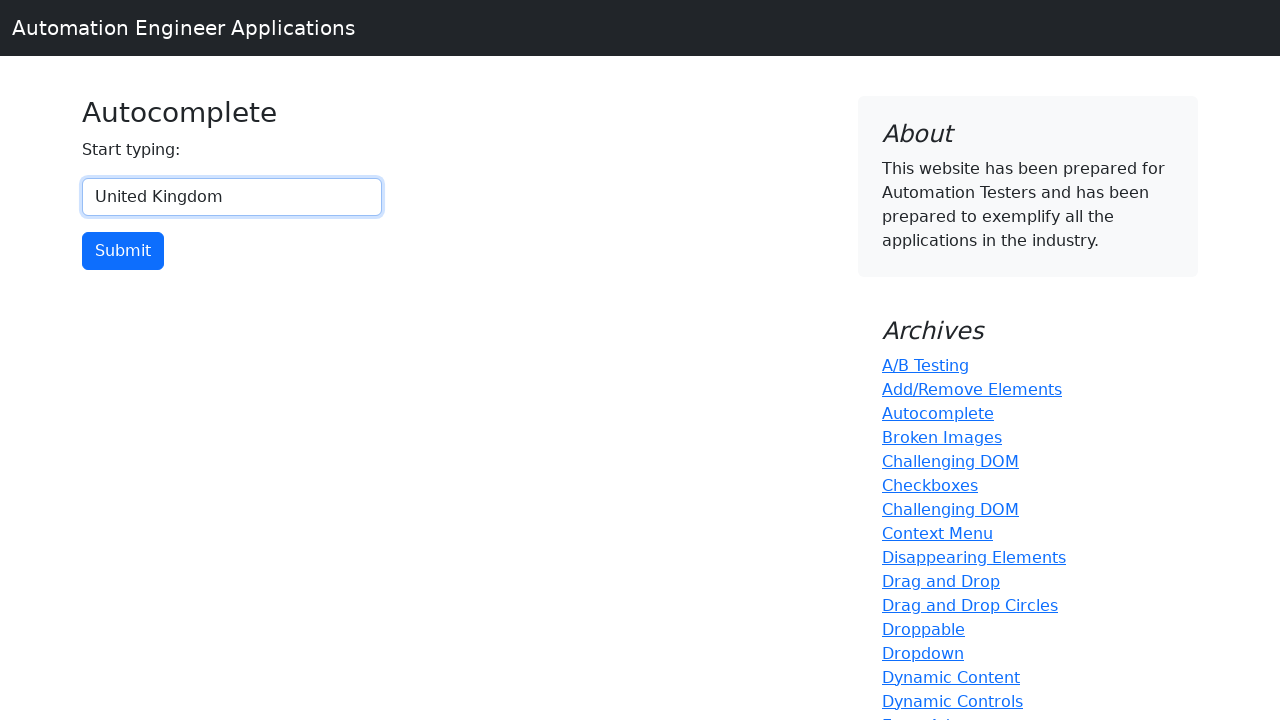

Clicked the submit button to submit the form at (123, 251) on input[type='button']
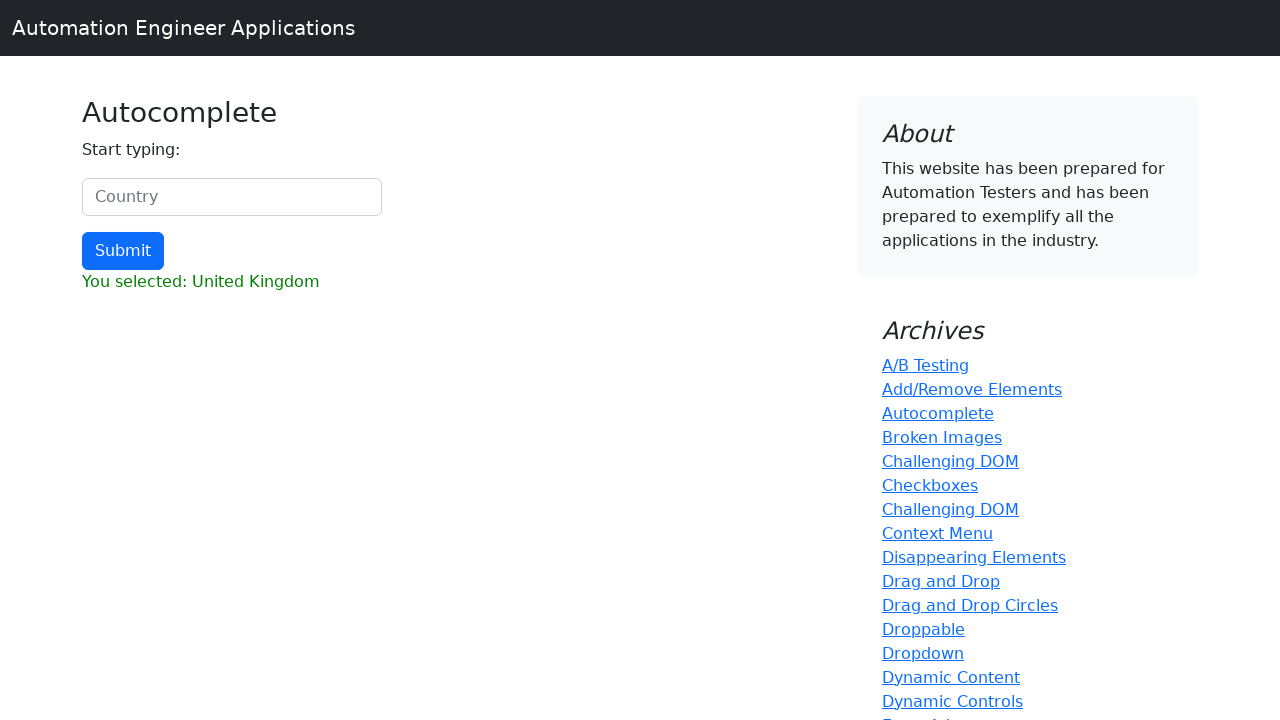

Result section loaded after form submission
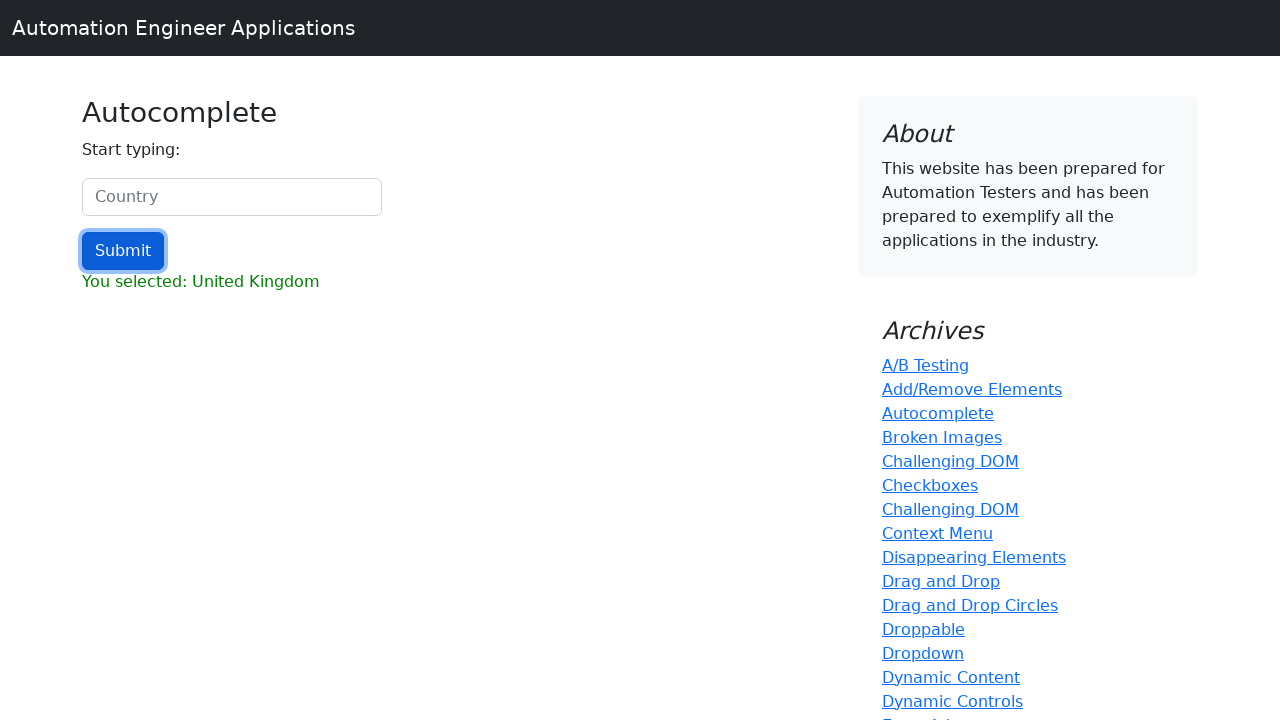

Retrieved result text content
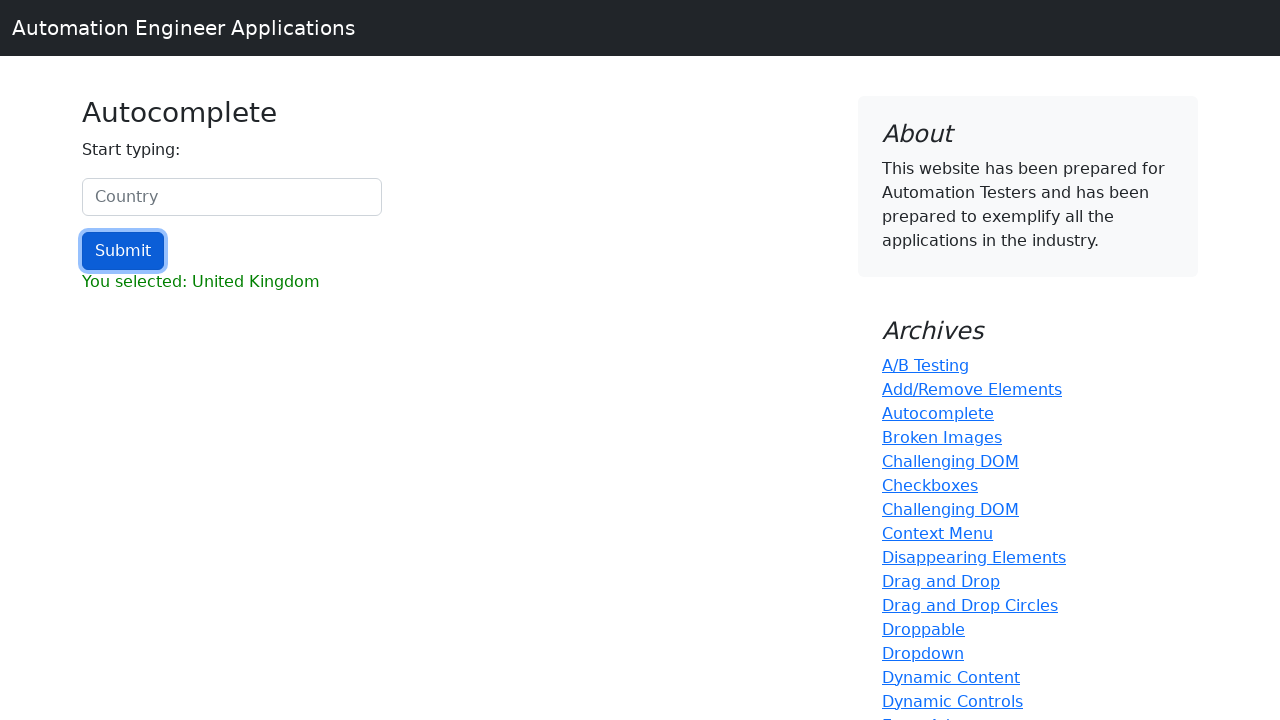

Verified that 'United Kingdom' is present in the result
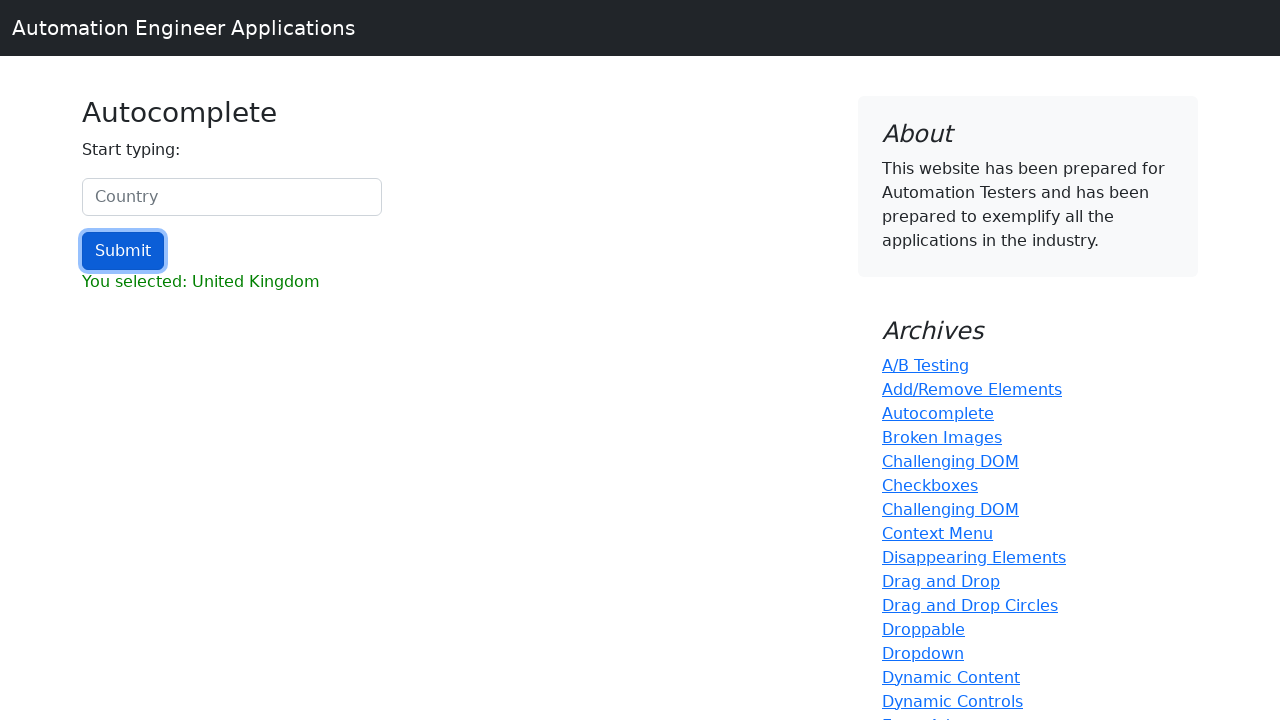

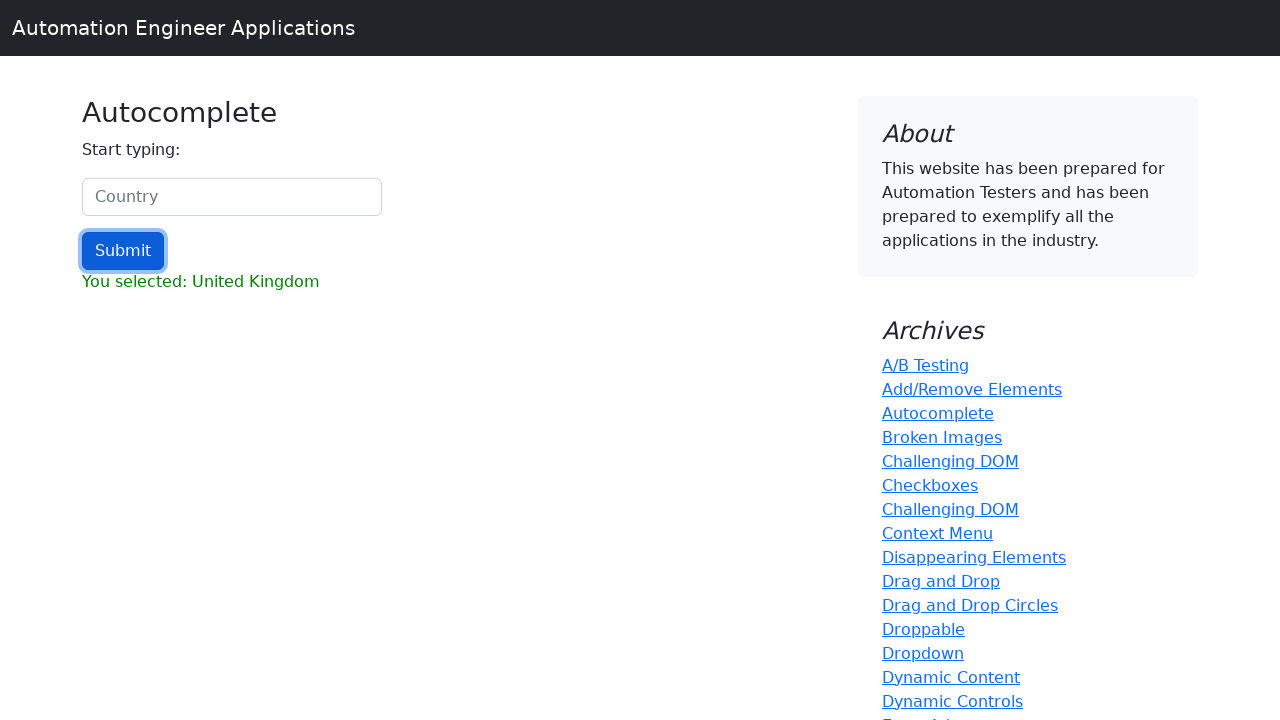